Tests A/B test opt-out by visiting the page, adding an opt-out cookie, refreshing, and verifying the heading changes to "No A/B Test"

Starting URL: http://the-internet.herokuapp.com/abtest

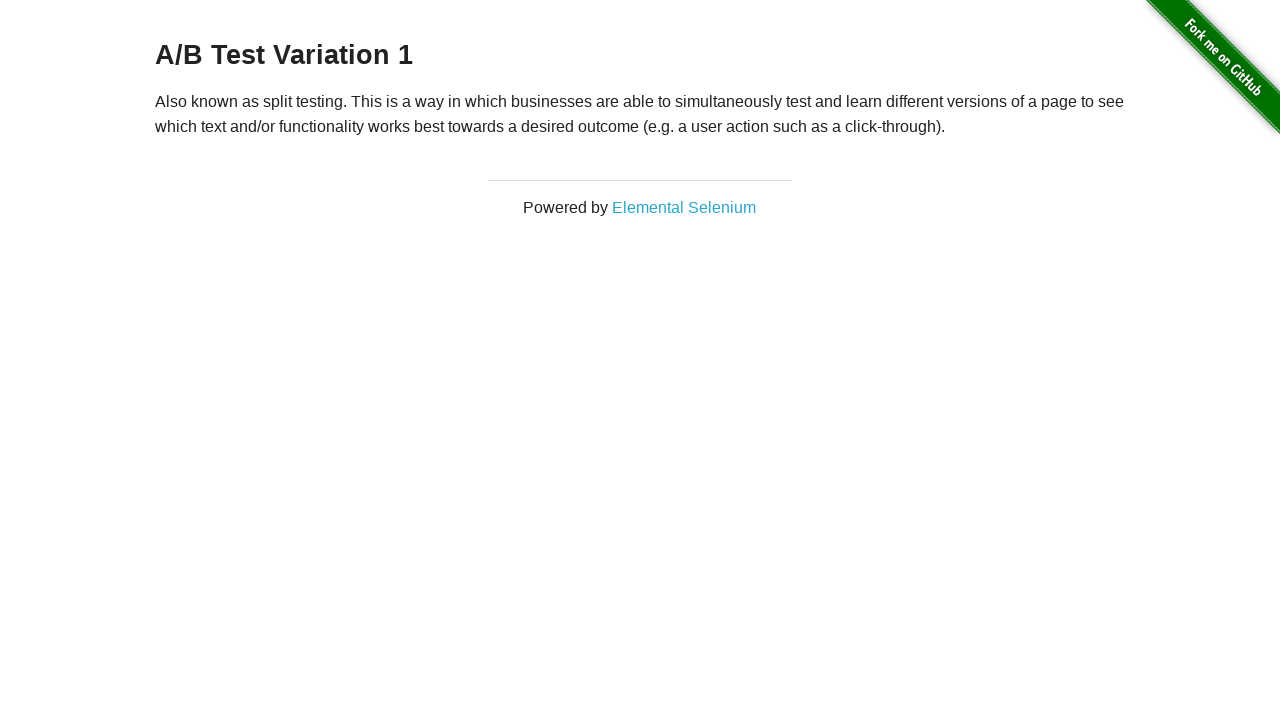

Located h3 heading element
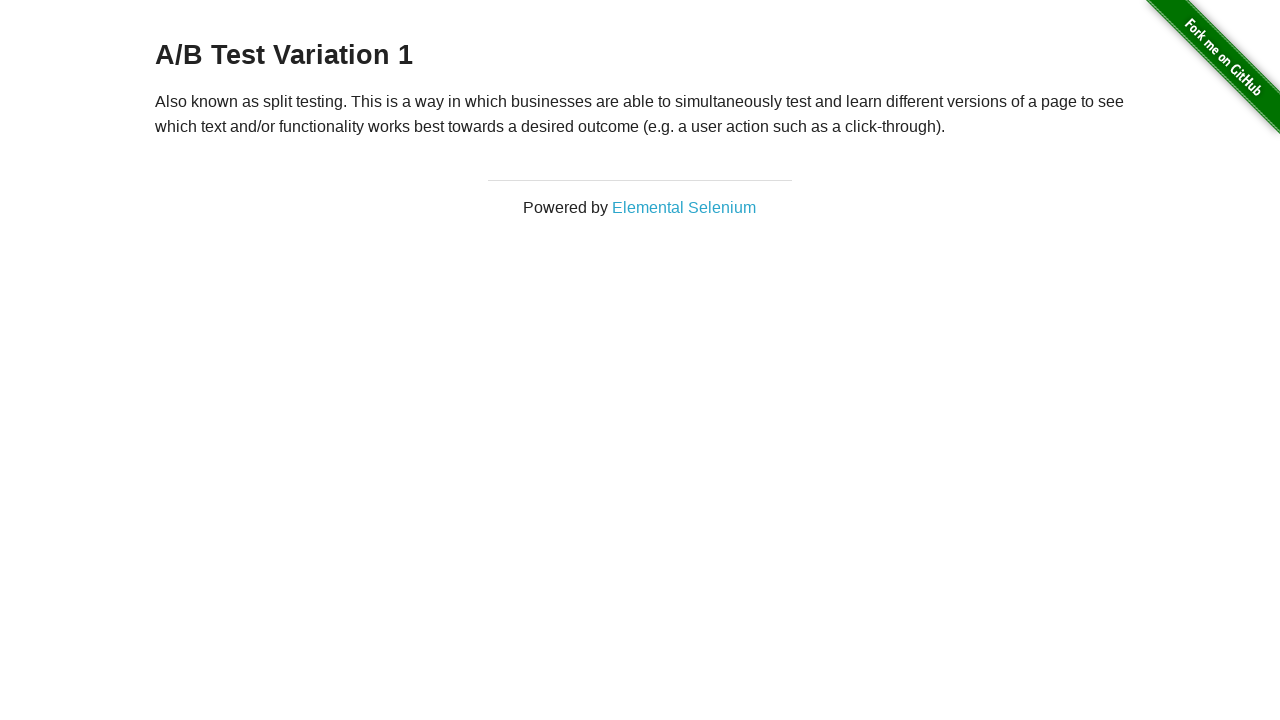

Waited for h3 heading to load
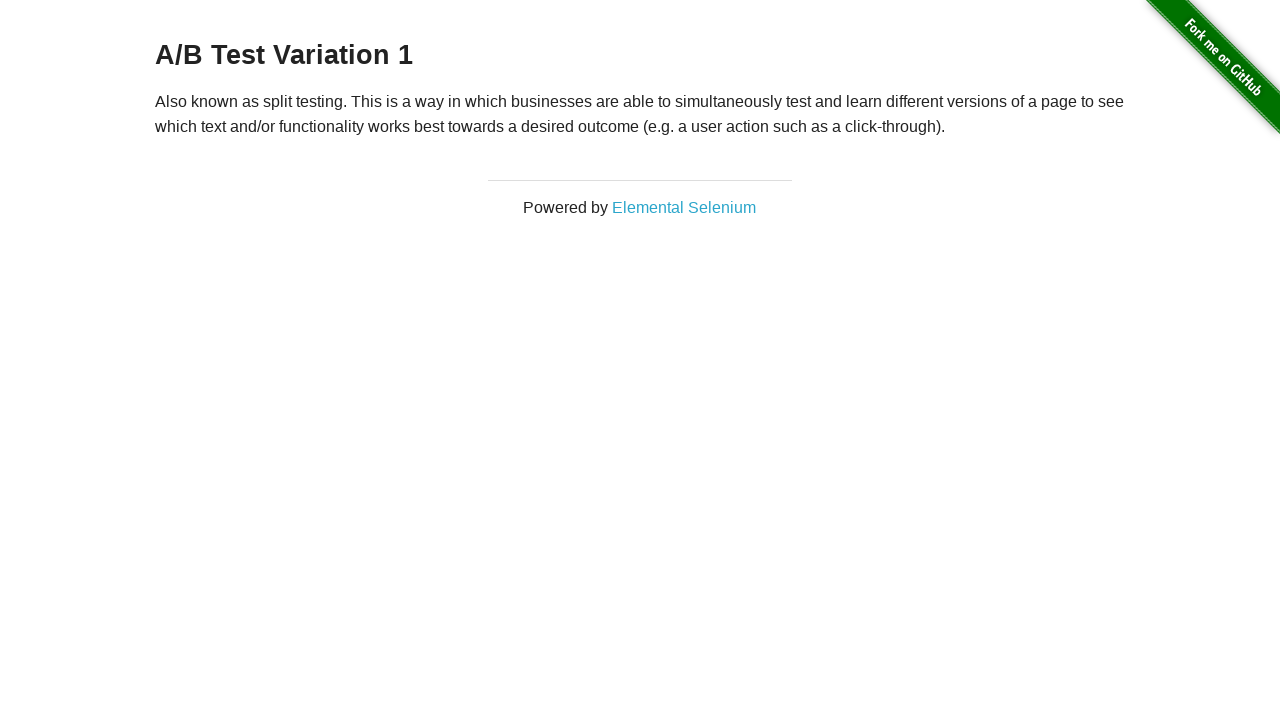

Added optimizelyOptOut cookie to context
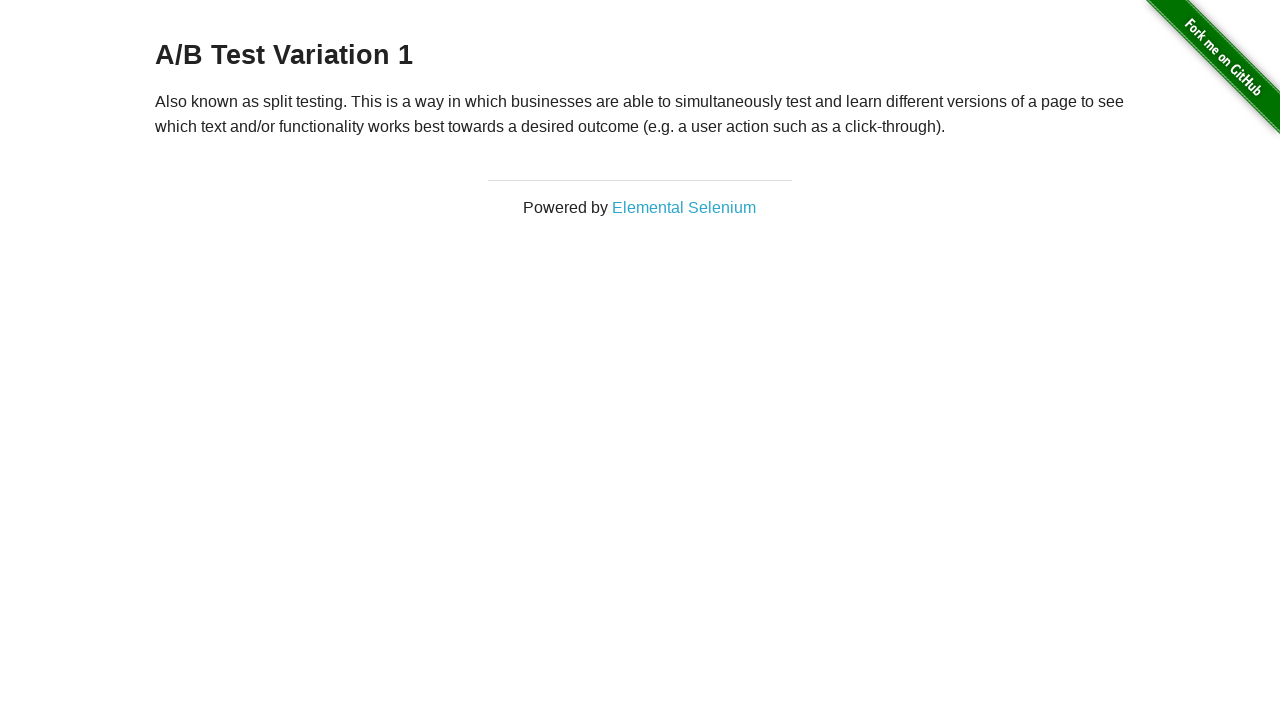

Reloaded page after adding opt-out cookie
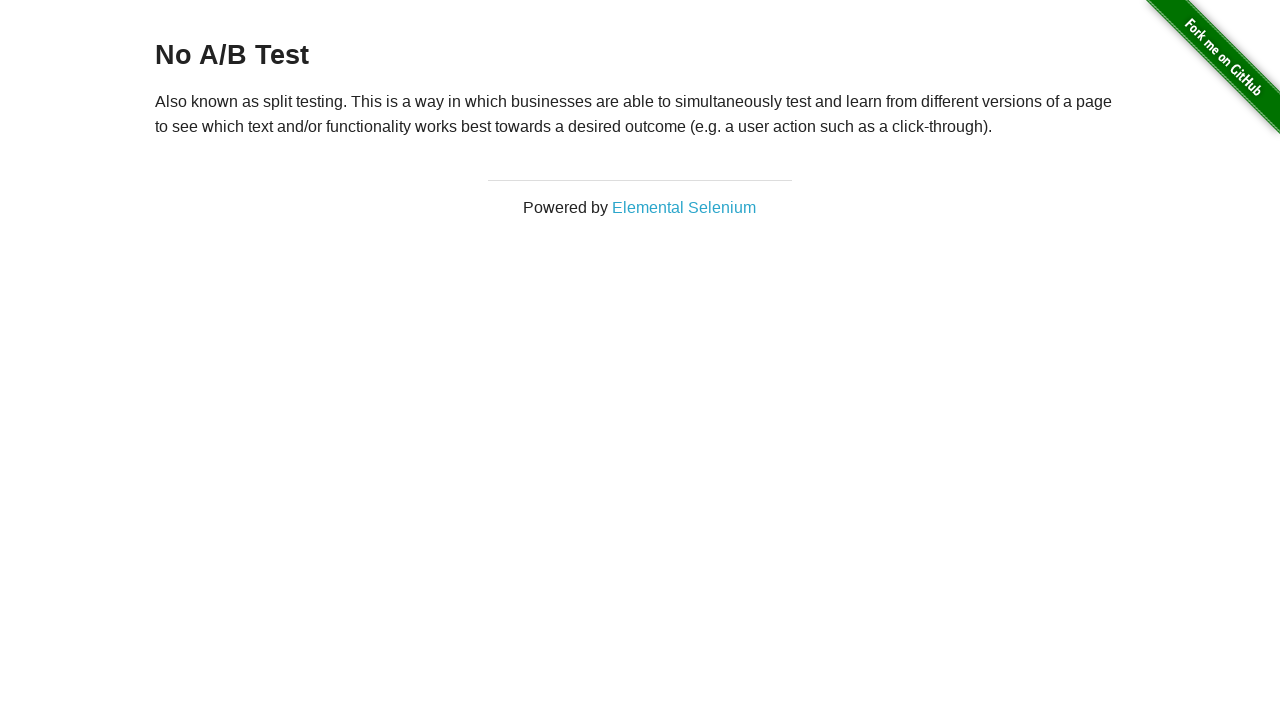

Waited for h3 heading to load after page reload
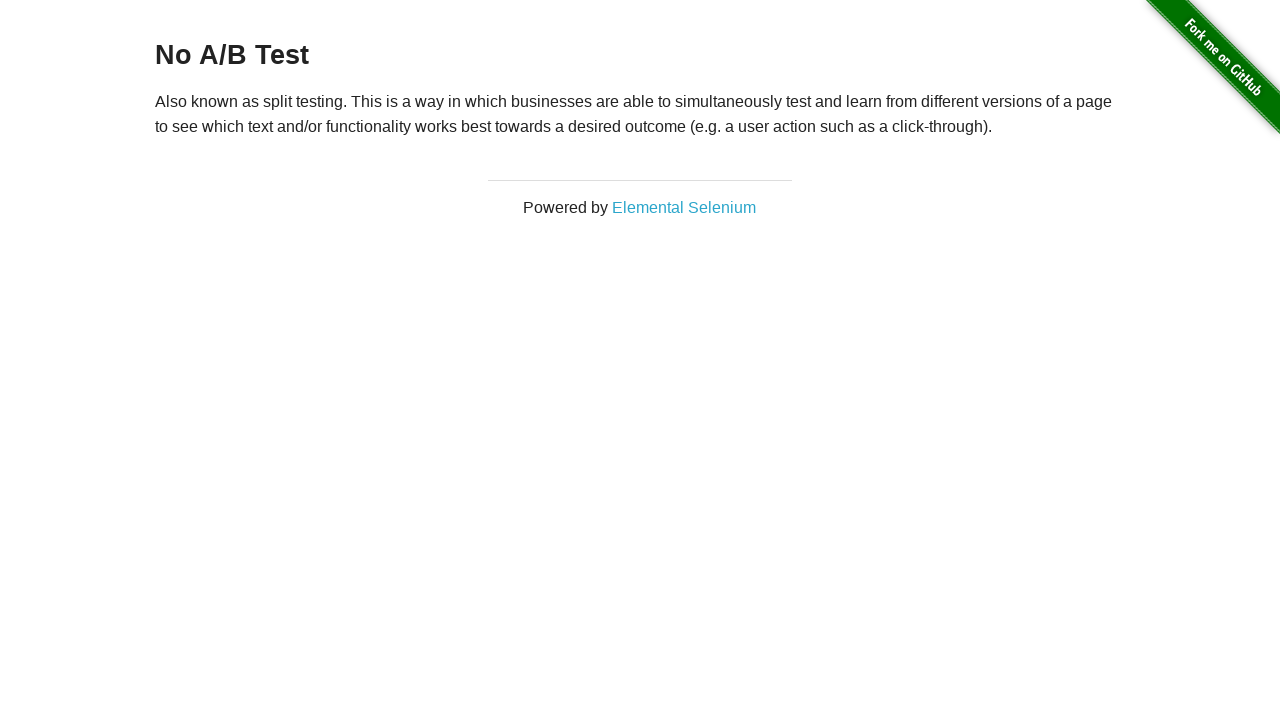

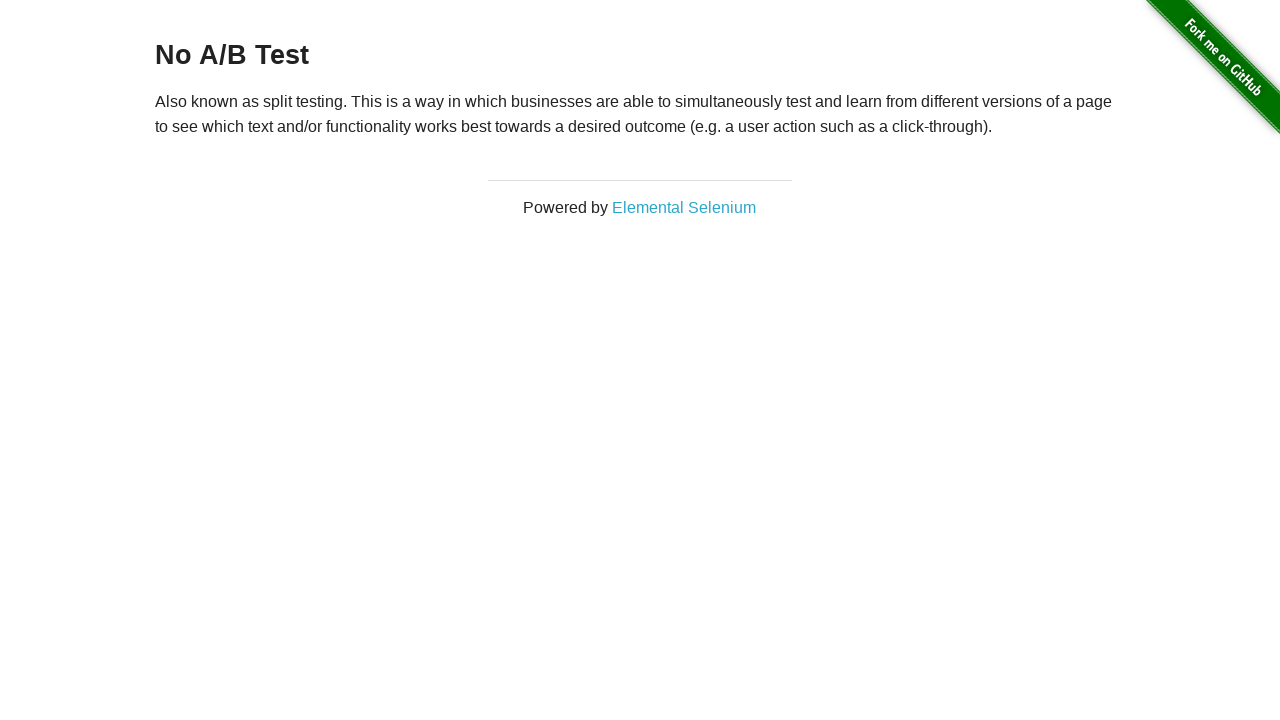